Tests scrolling functionality on a large page by scrolling down to a "CYDEO" link and then scrolling back up to a "Home" link using JavaScript scroll methods.

Starting URL: https://practice.cydeo.com/large

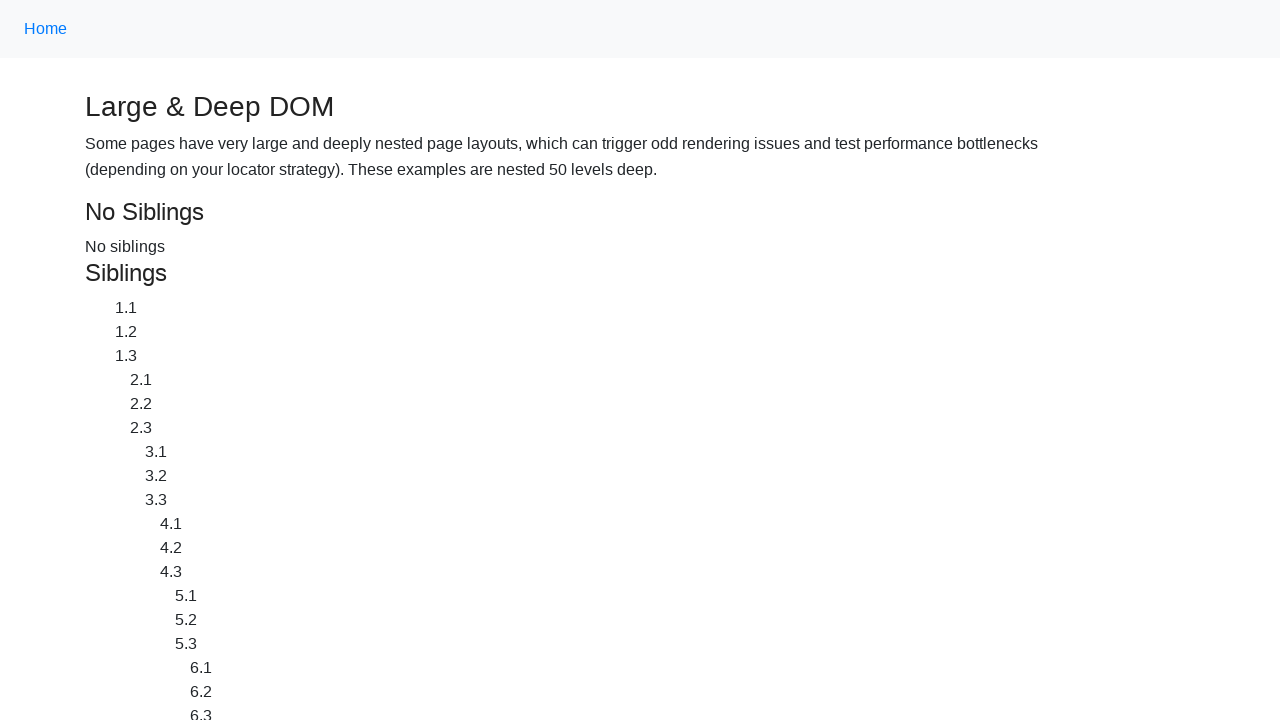

Located CYDEO link at the bottom of the page
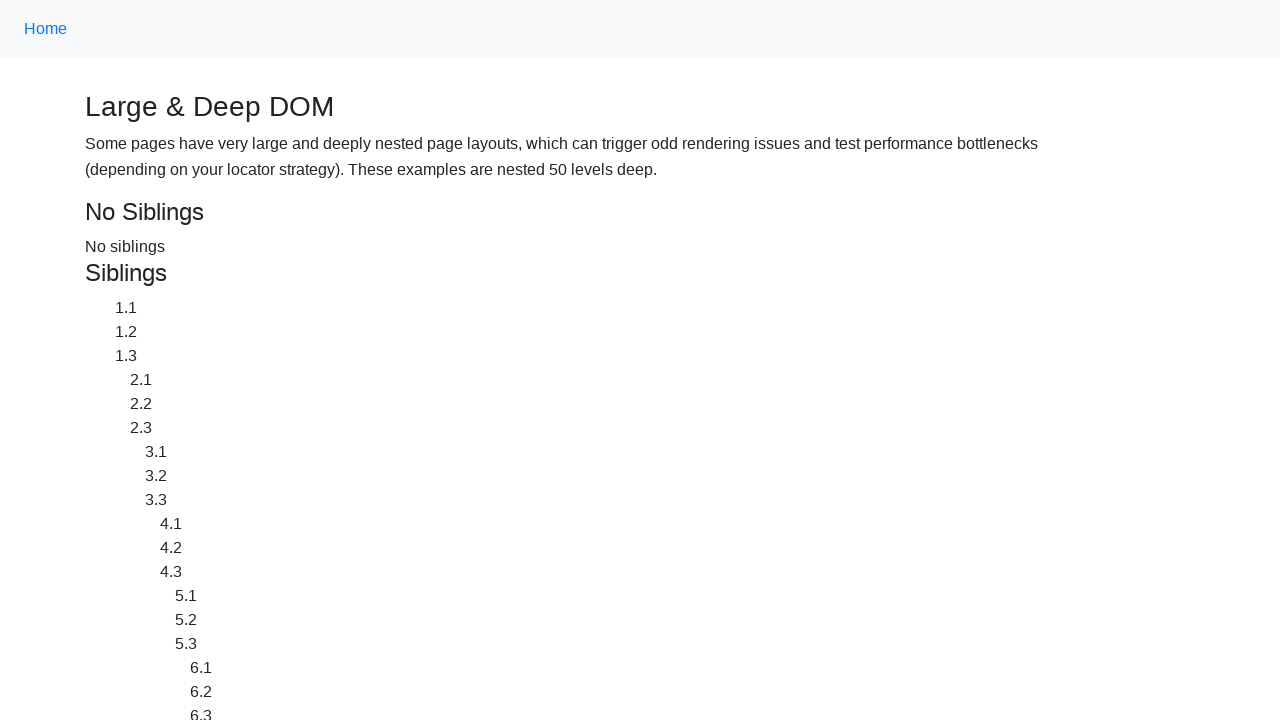

Located Home link at the top of the page
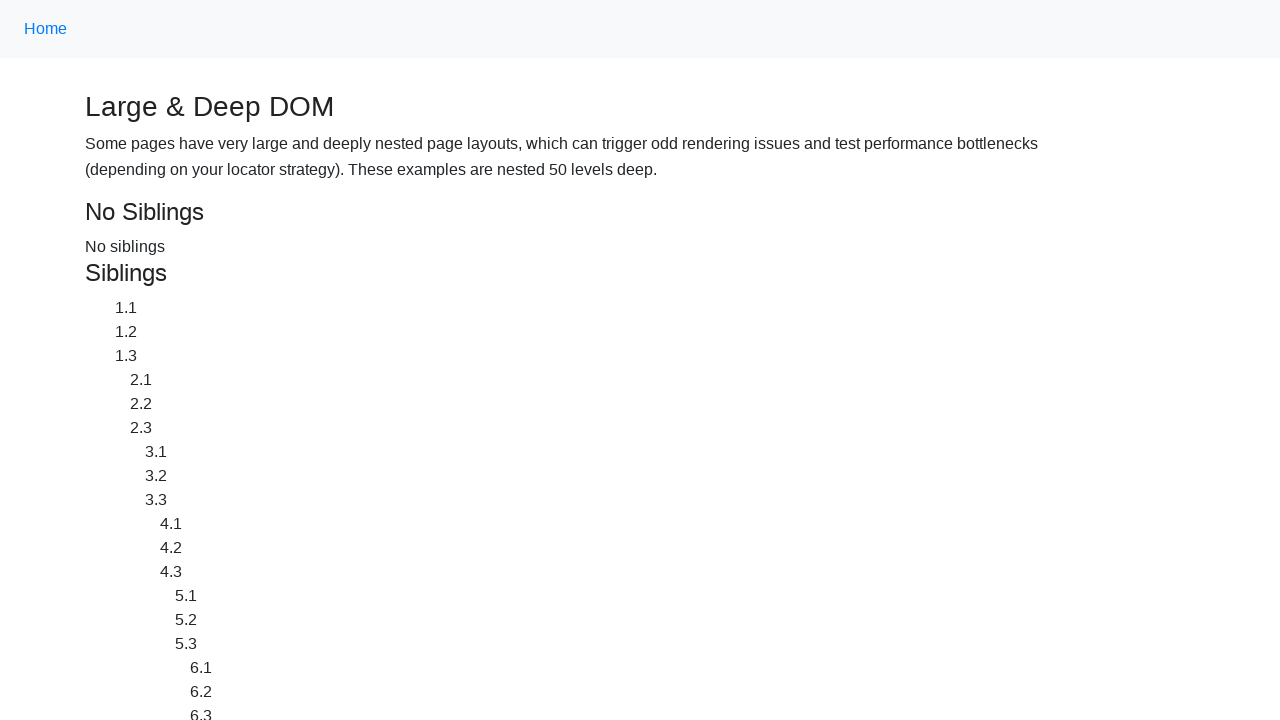

Scrolled down to CYDEO link using scroll_into_view_if_needed()
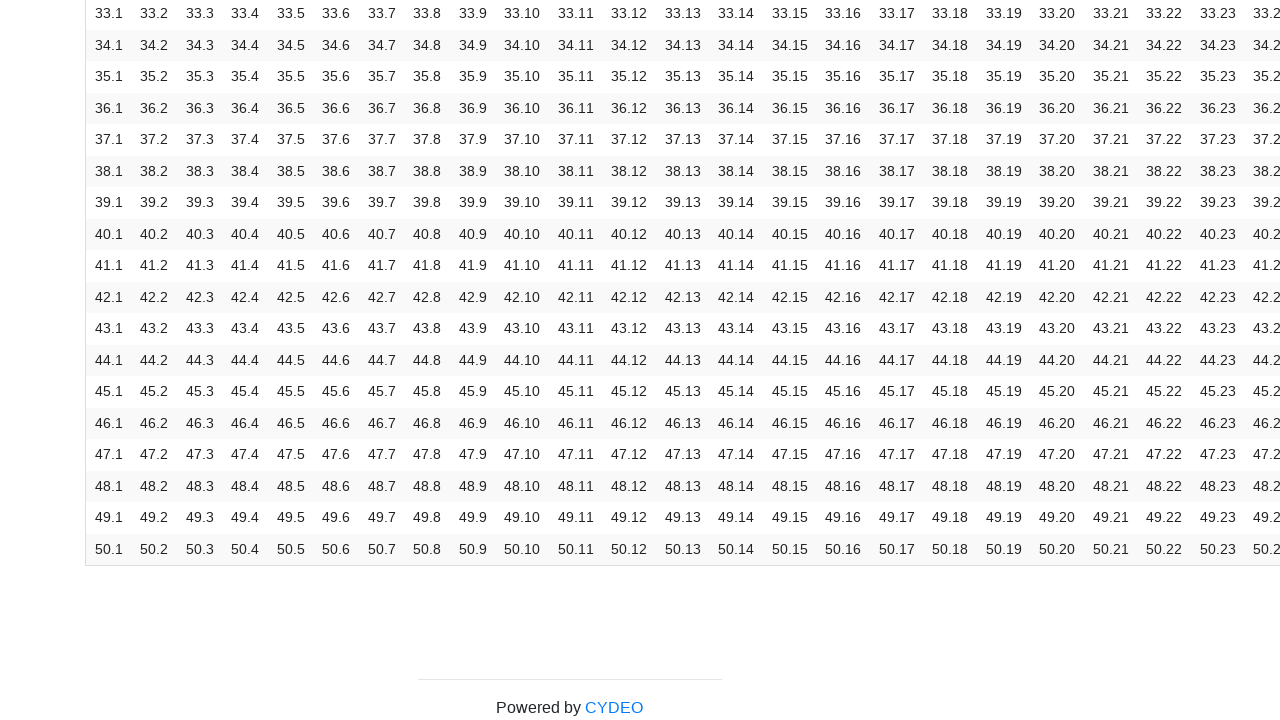

Waited 2 seconds before scrolling back up
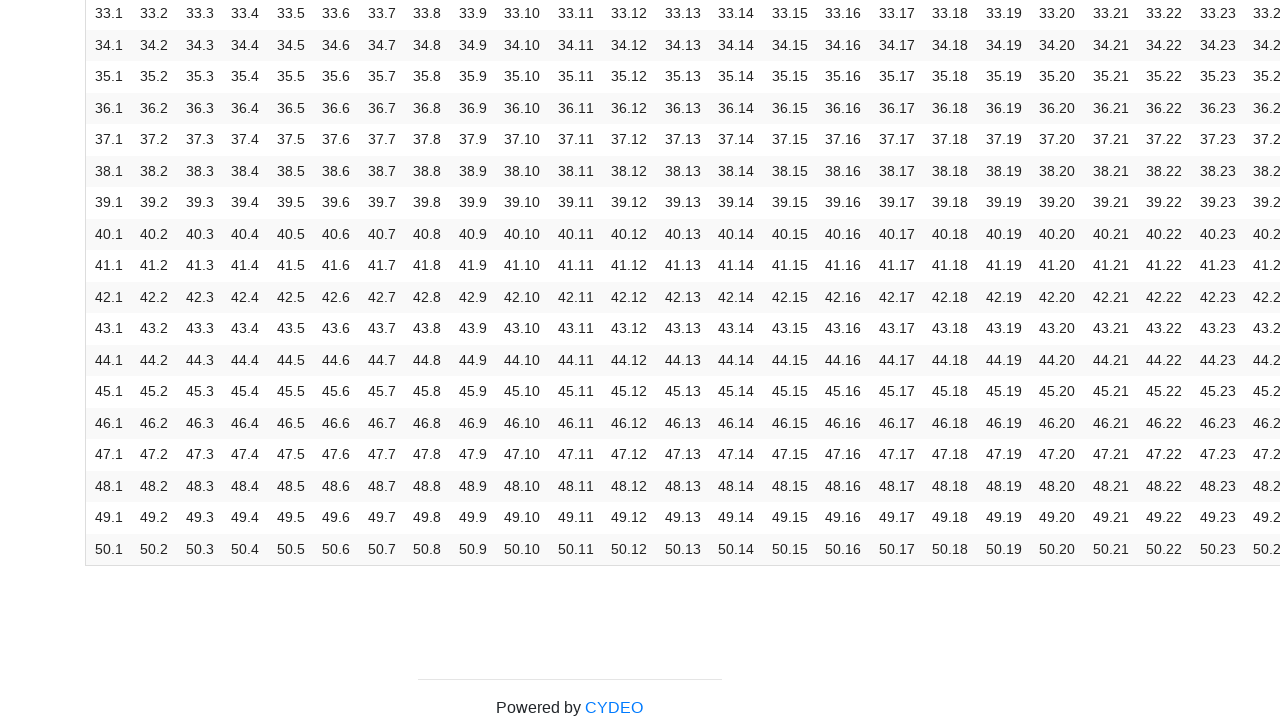

Scrolled up to Home link using scroll_into_view_if_needed()
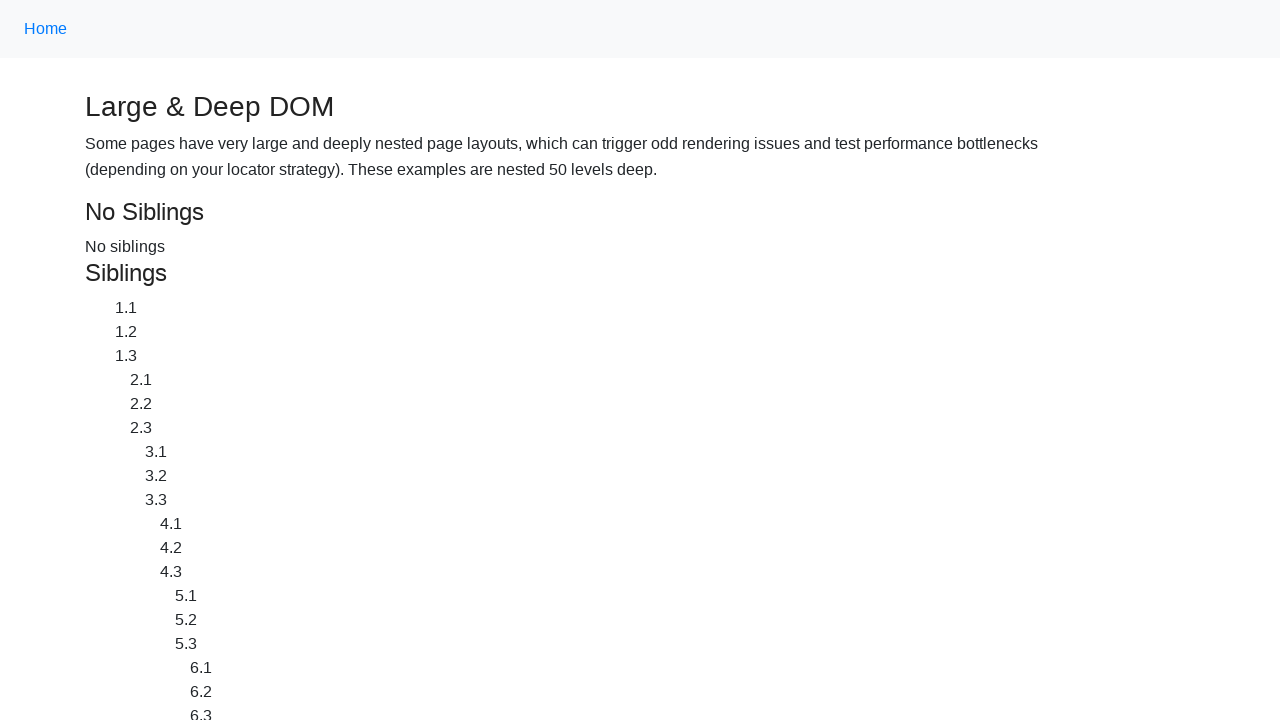

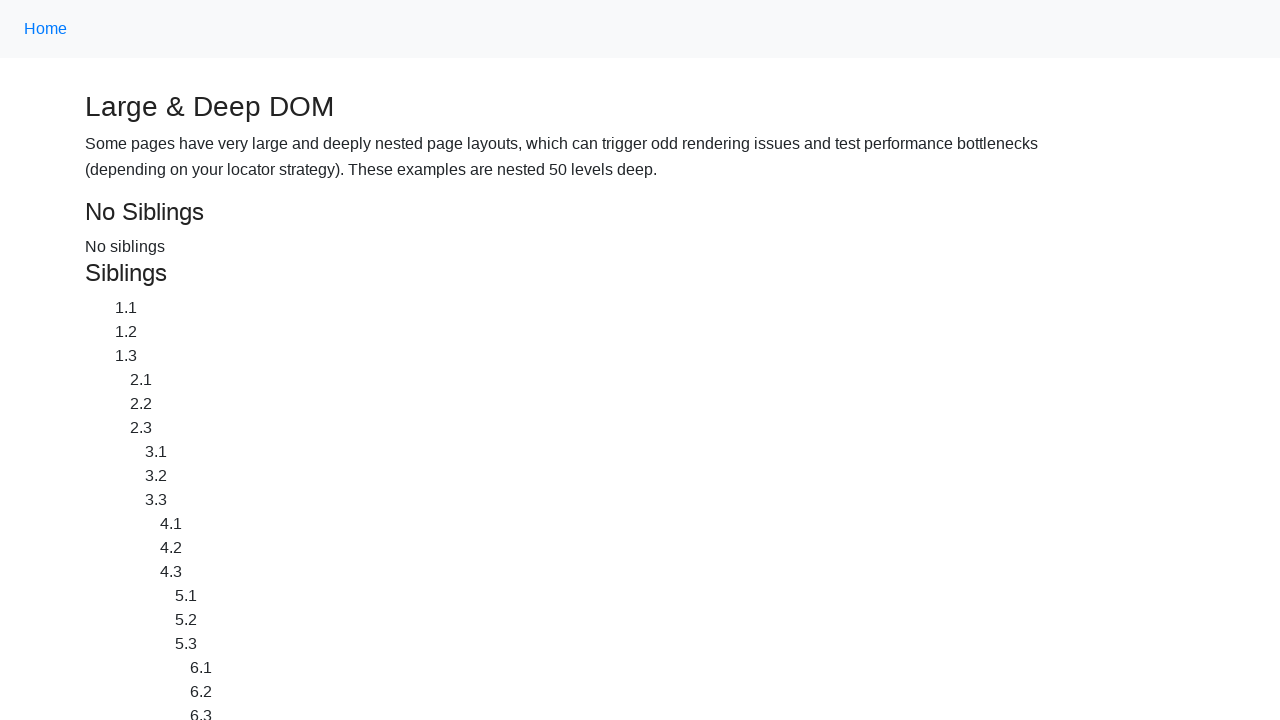